Tests data table sorting with class attributes in ascending order by clicking the dues column header

Starting URL: http://the-internet.herokuapp.com/tables

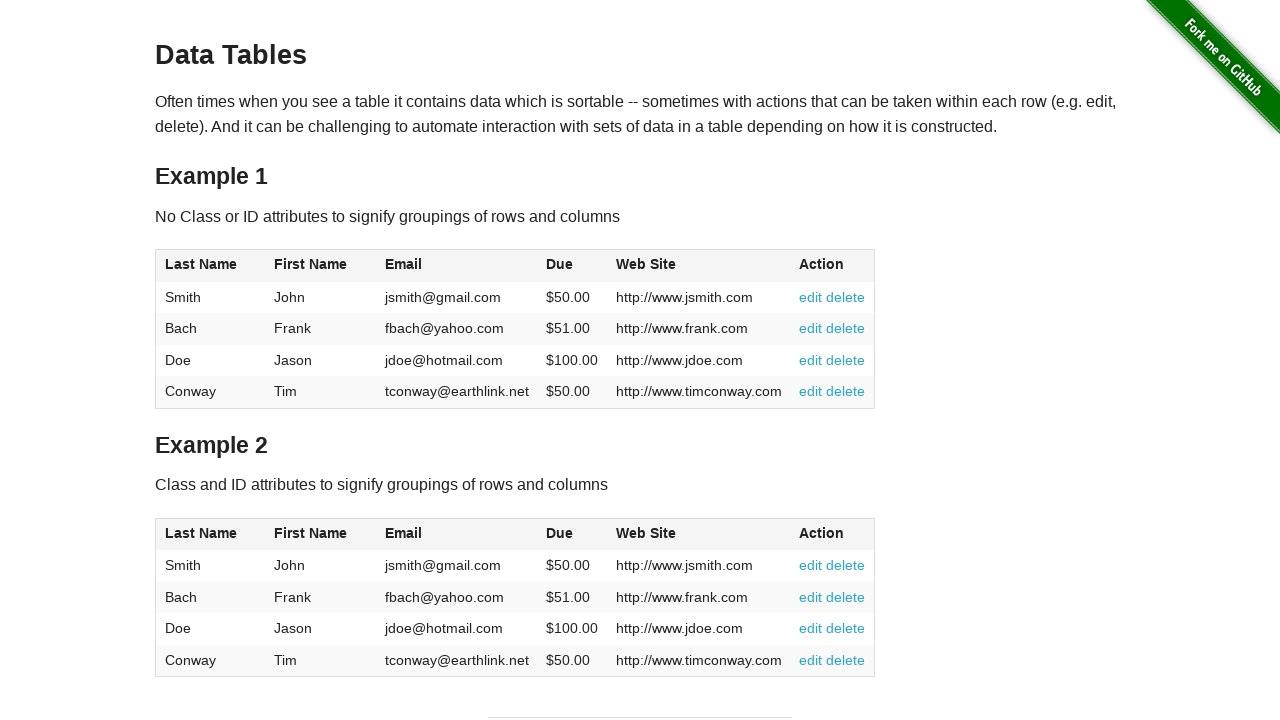

Navigated to the data table page
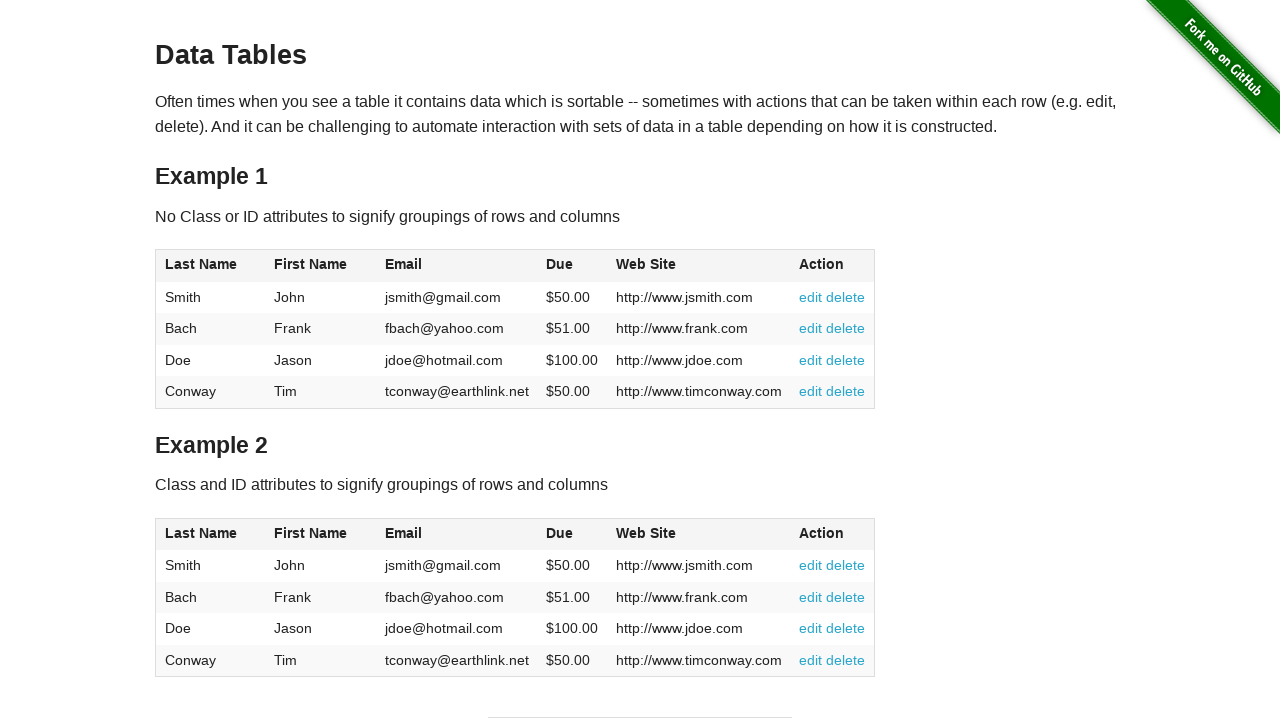

Clicked dues column header to sort table in ascending order at (560, 533) on #table2 thead .dues
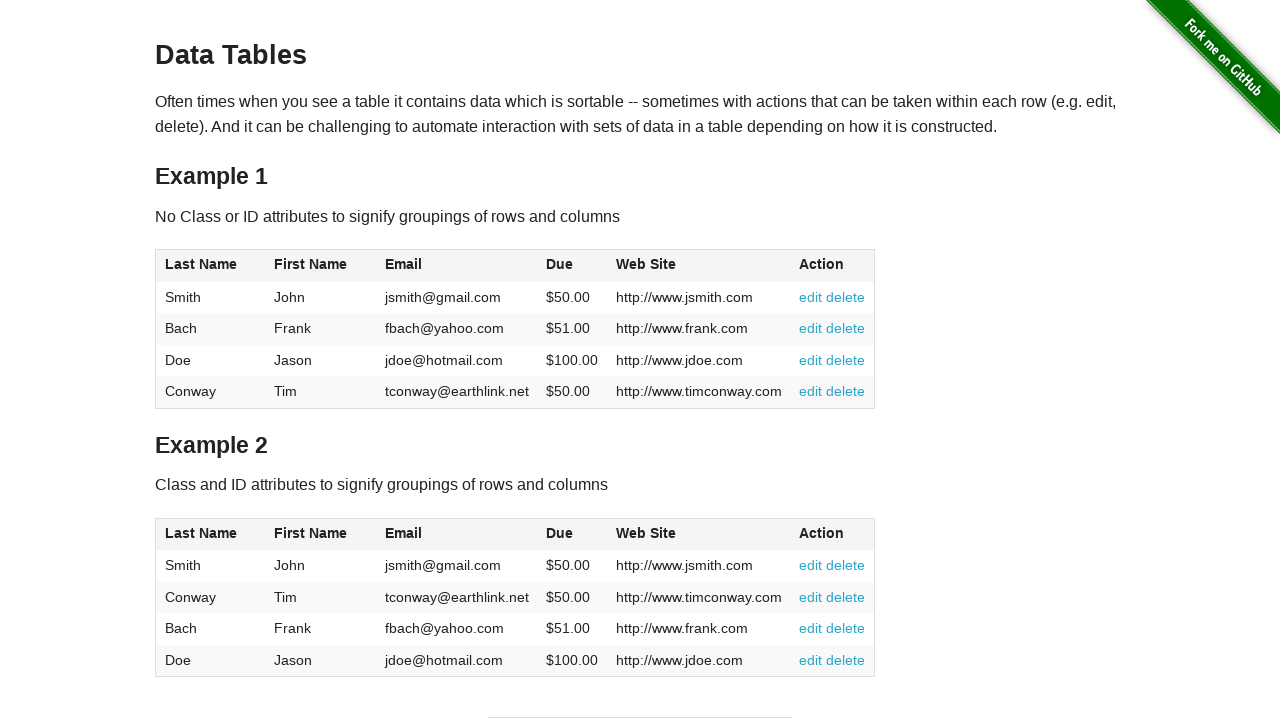

Data table sorted and dues cells loaded
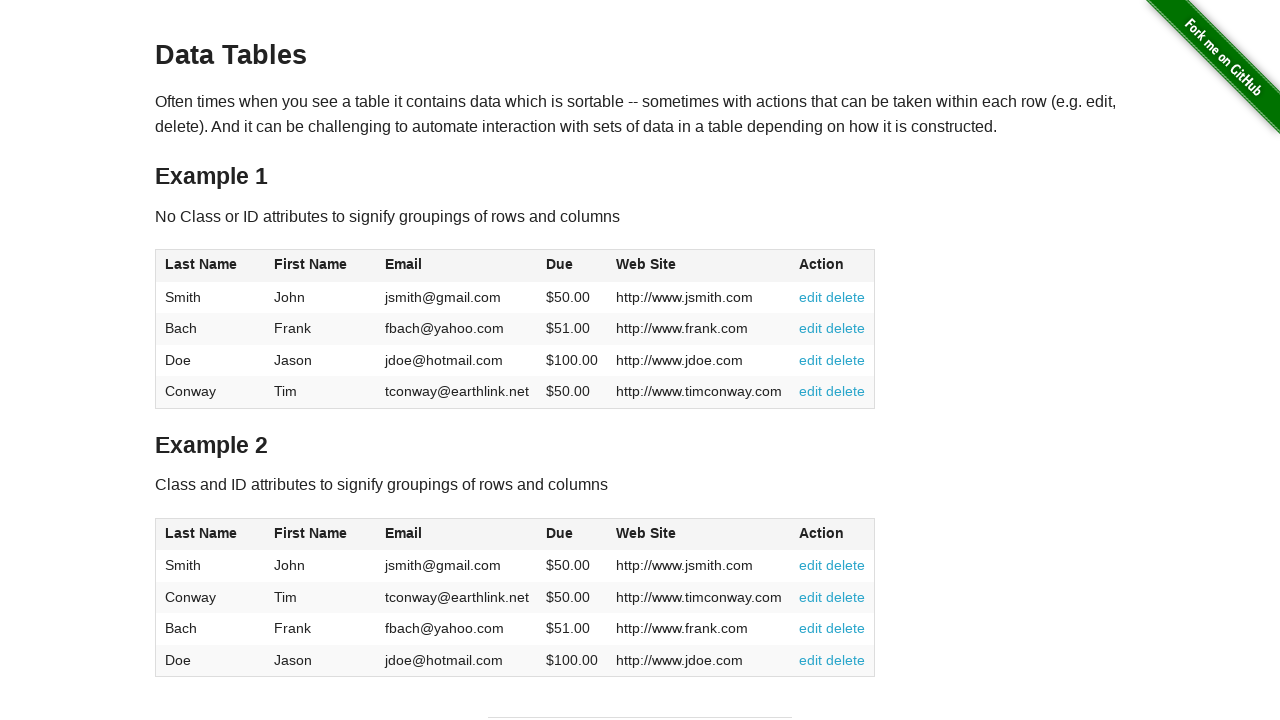

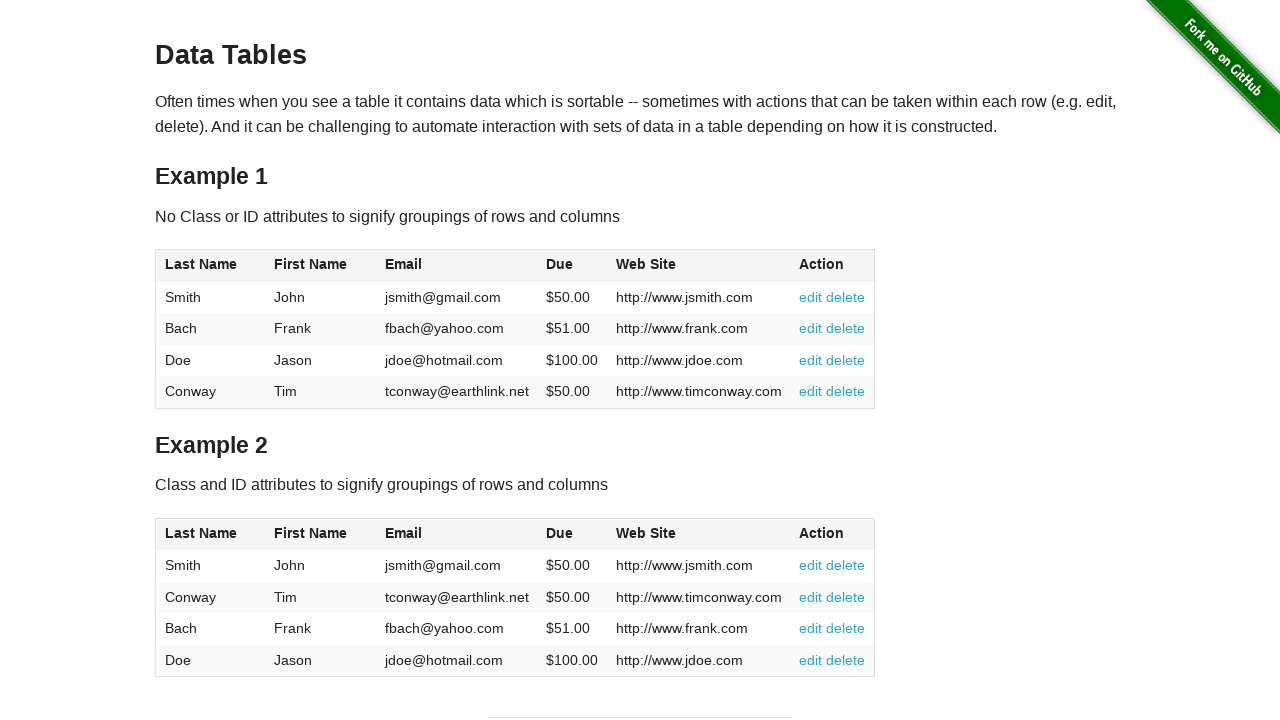